Tests finding various text elements on a page using XPath selectors, verifying multiple ways to locate headings, paragraphs, and button elements.

Starting URL: https://kristinek.github.io/site/examples/locators

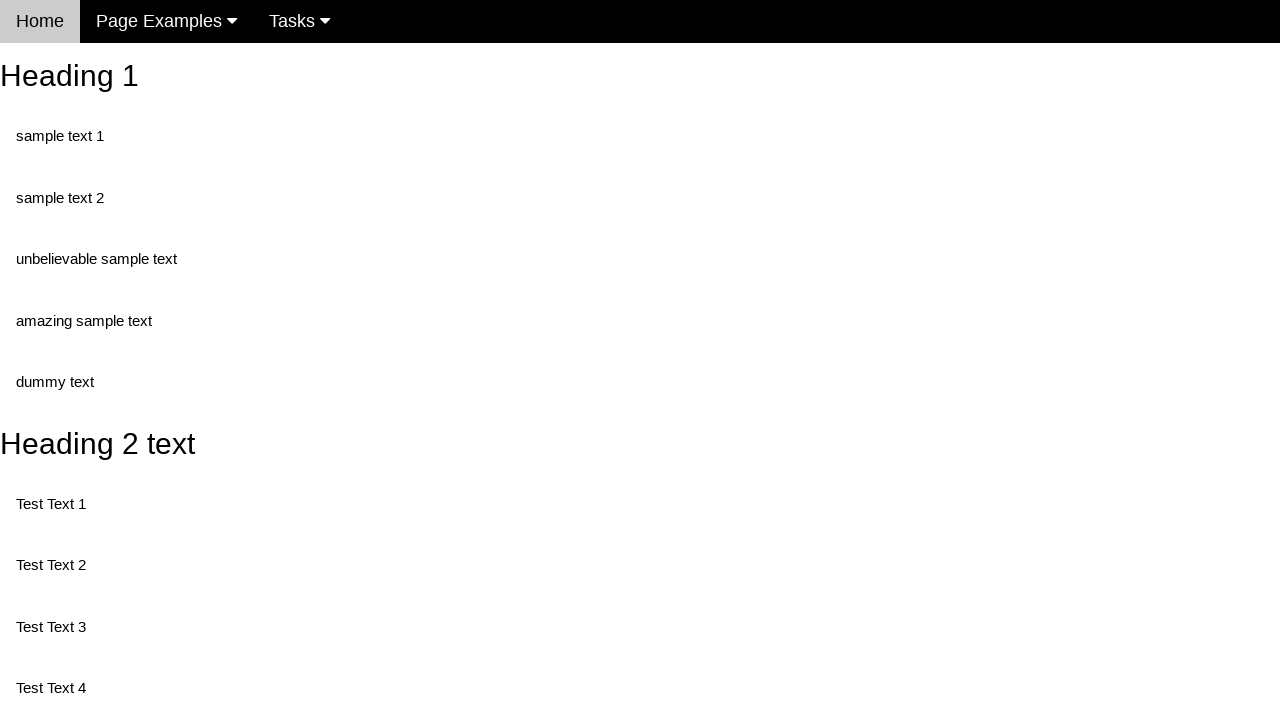

Navigated to locators example page
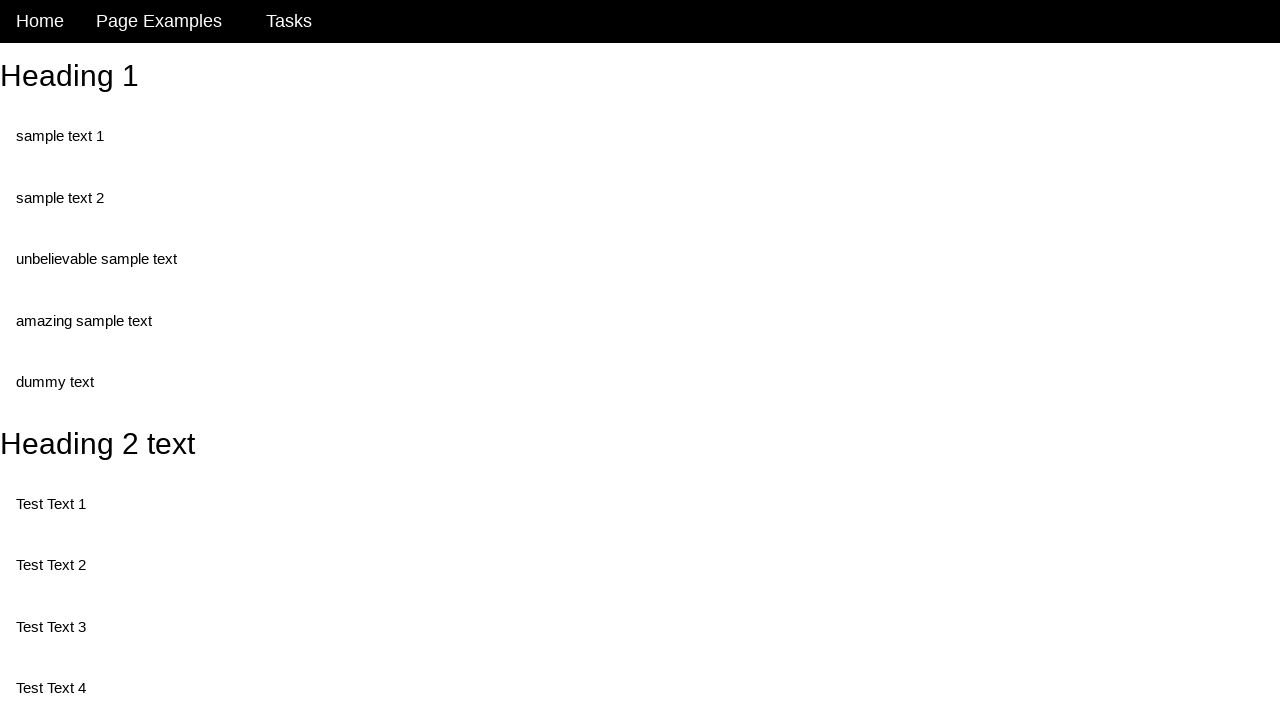

Found heading with id 'heading_2' using XPath
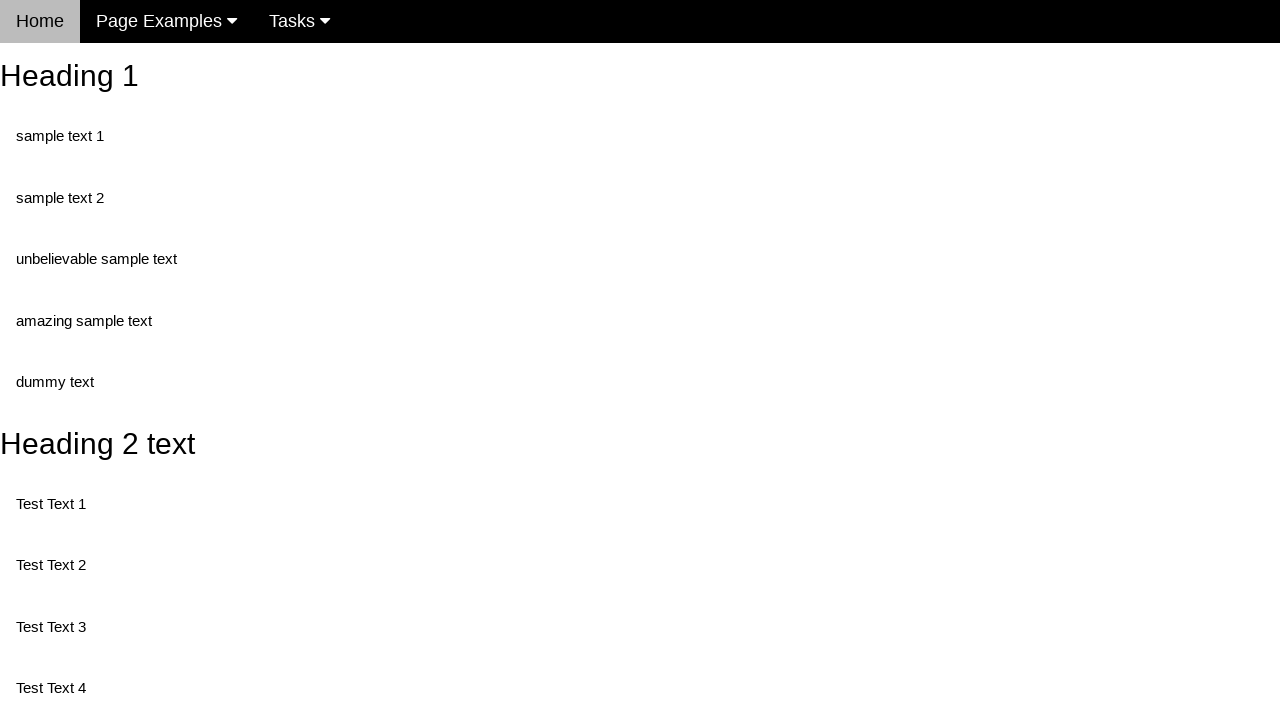

Found heading using XPath contains selector for 'Heading 2 text'
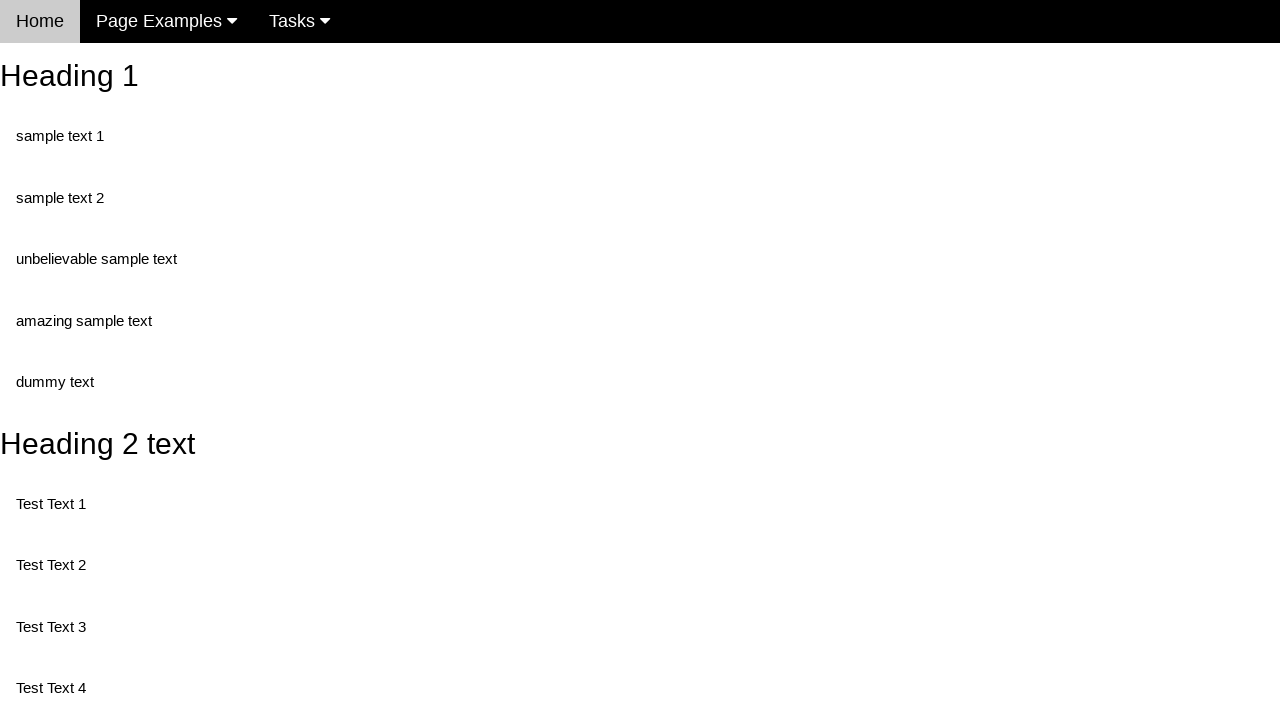

Found 'Test Text 1' using XPath id selector and first paragraph
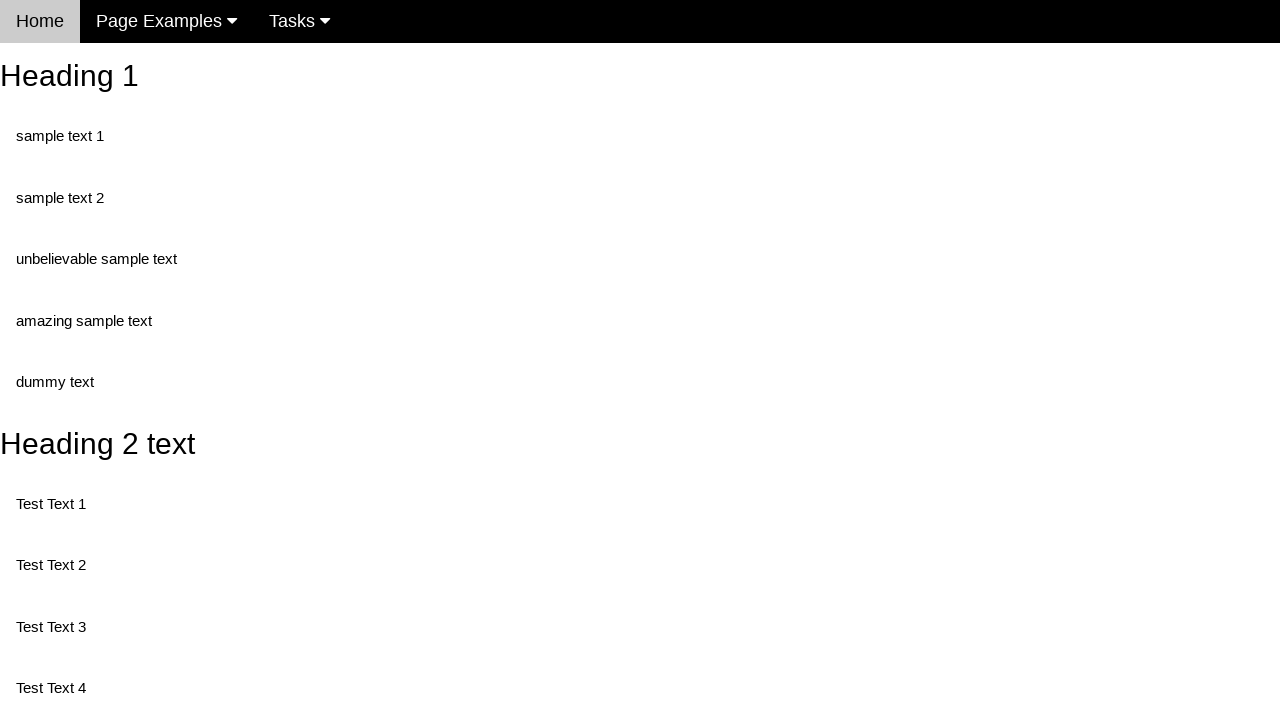

Found 'Test Text 1' using XPath text() selector
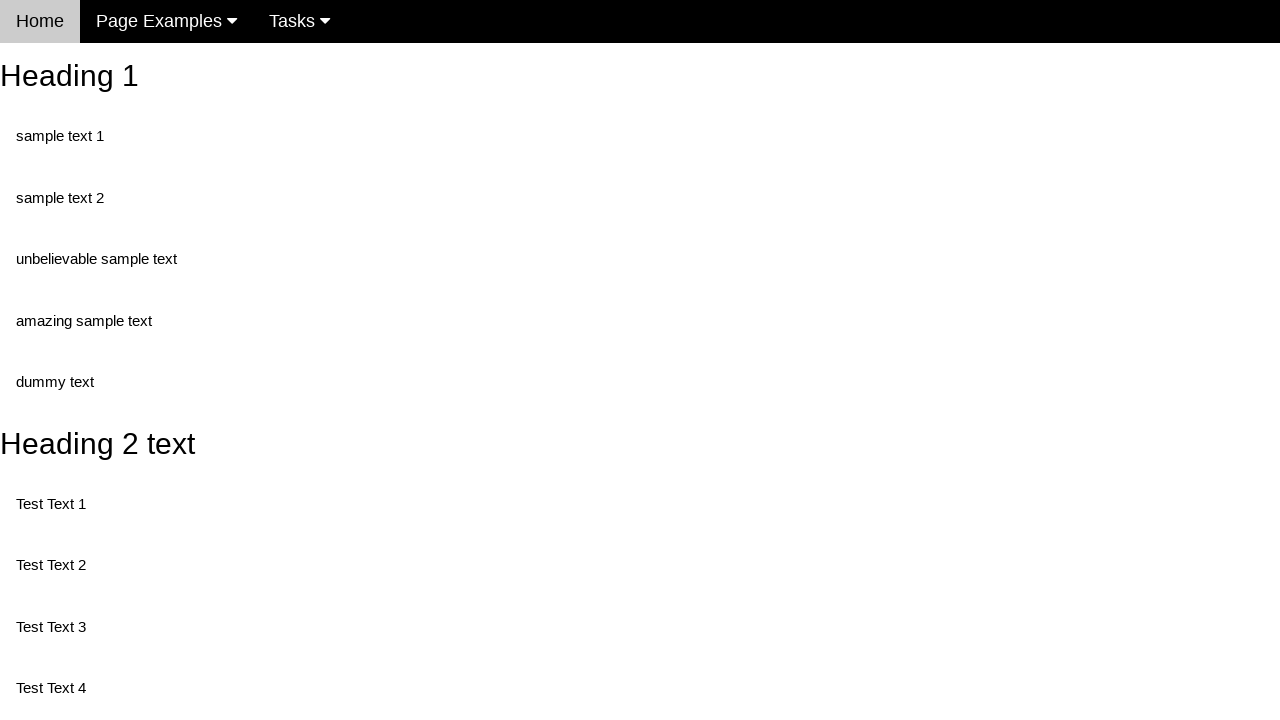

Found 'Test Text 2' using XPath id selector and second paragraph
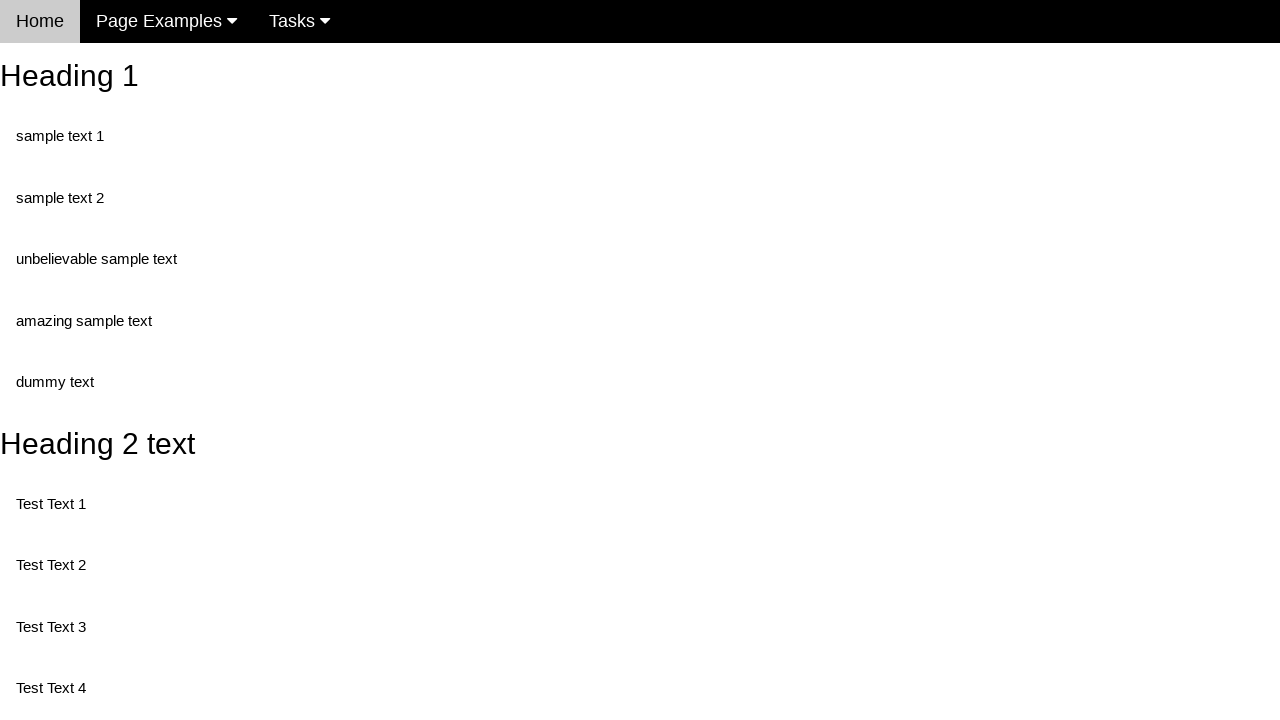

Found 'Test Text 3' using XPath id selector and first paragraph
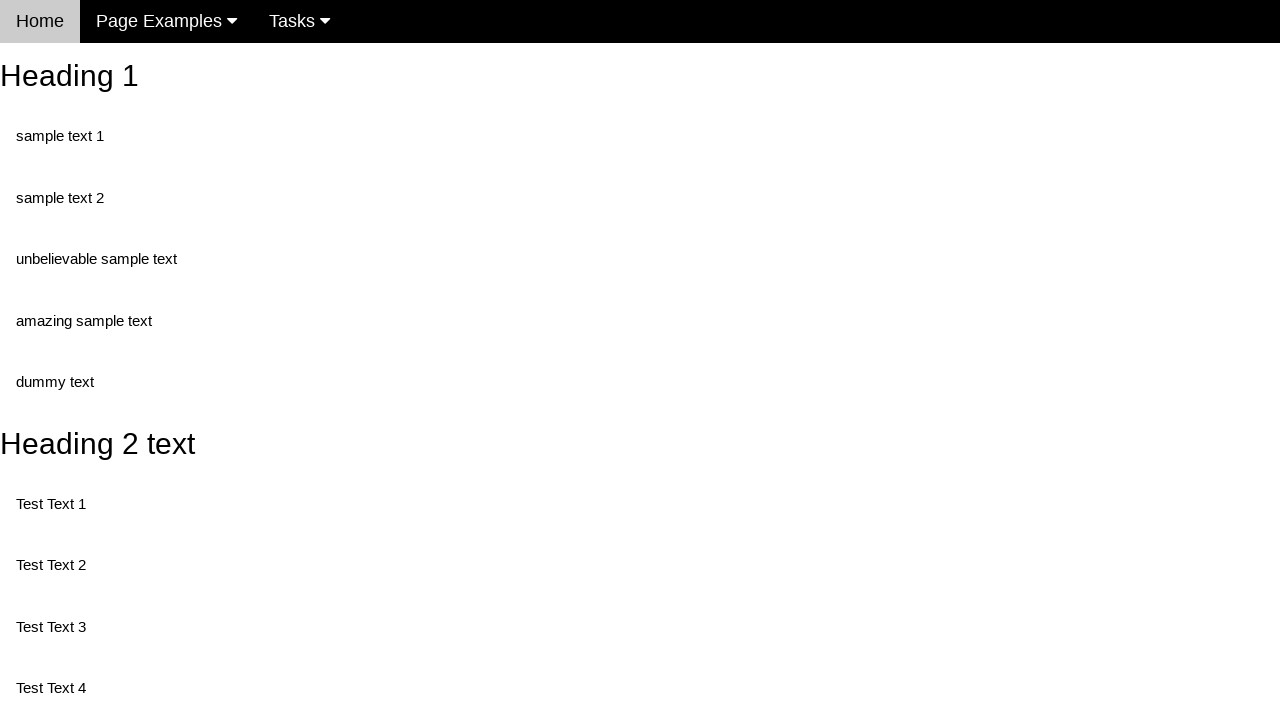

Found 'Test Text 4' using XPath id selector and second paragraph
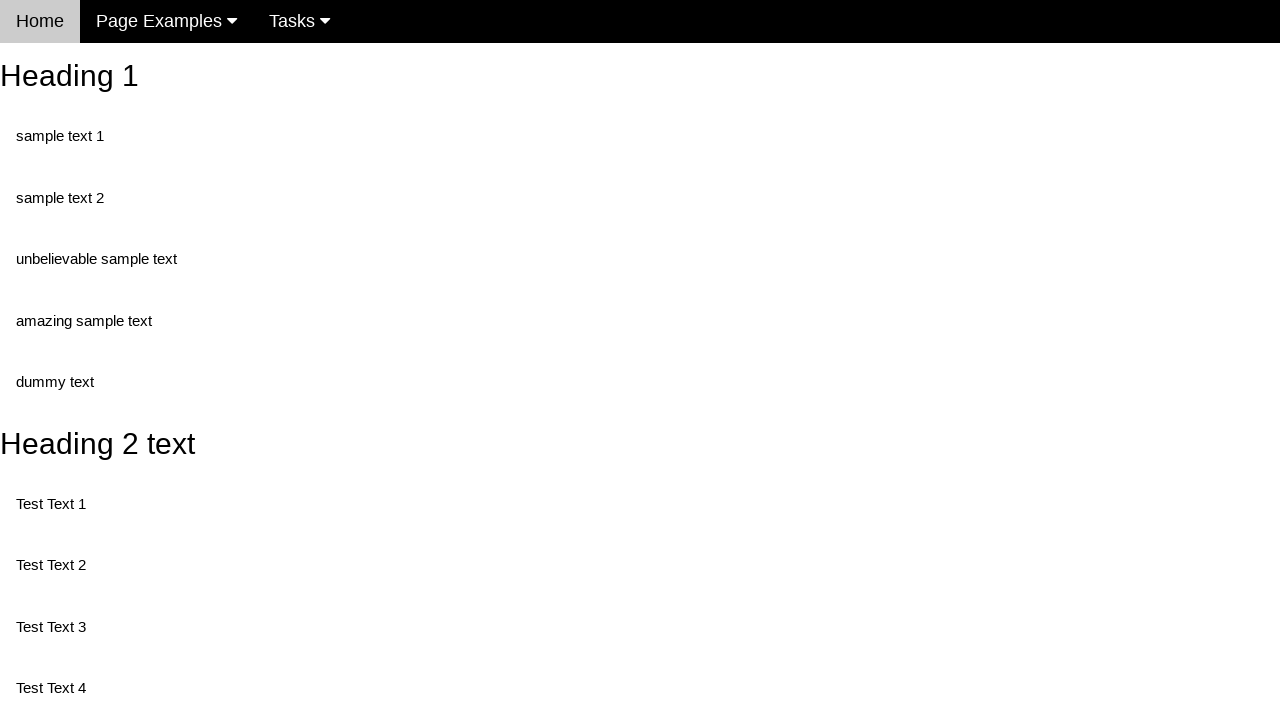

Found 'Test Text 5' using XPath id selector and first paragraph
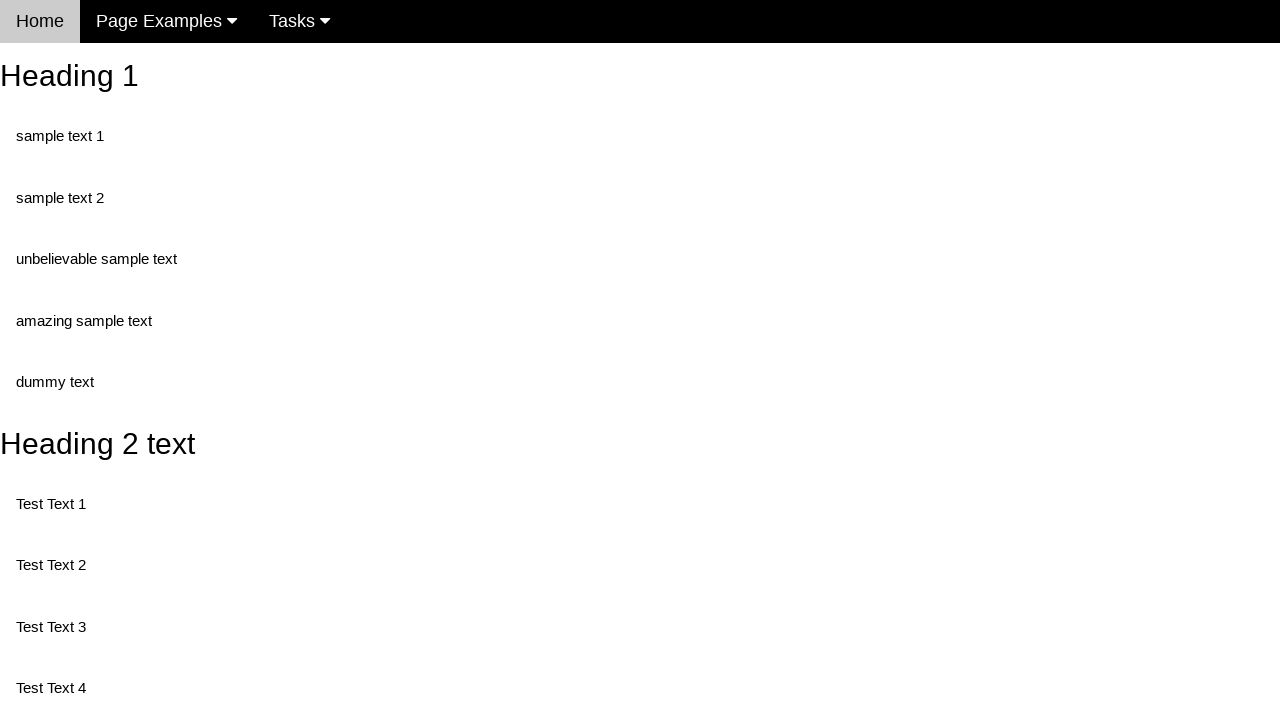

Found 'Test Text 6' using XPath id selector and second paragraph
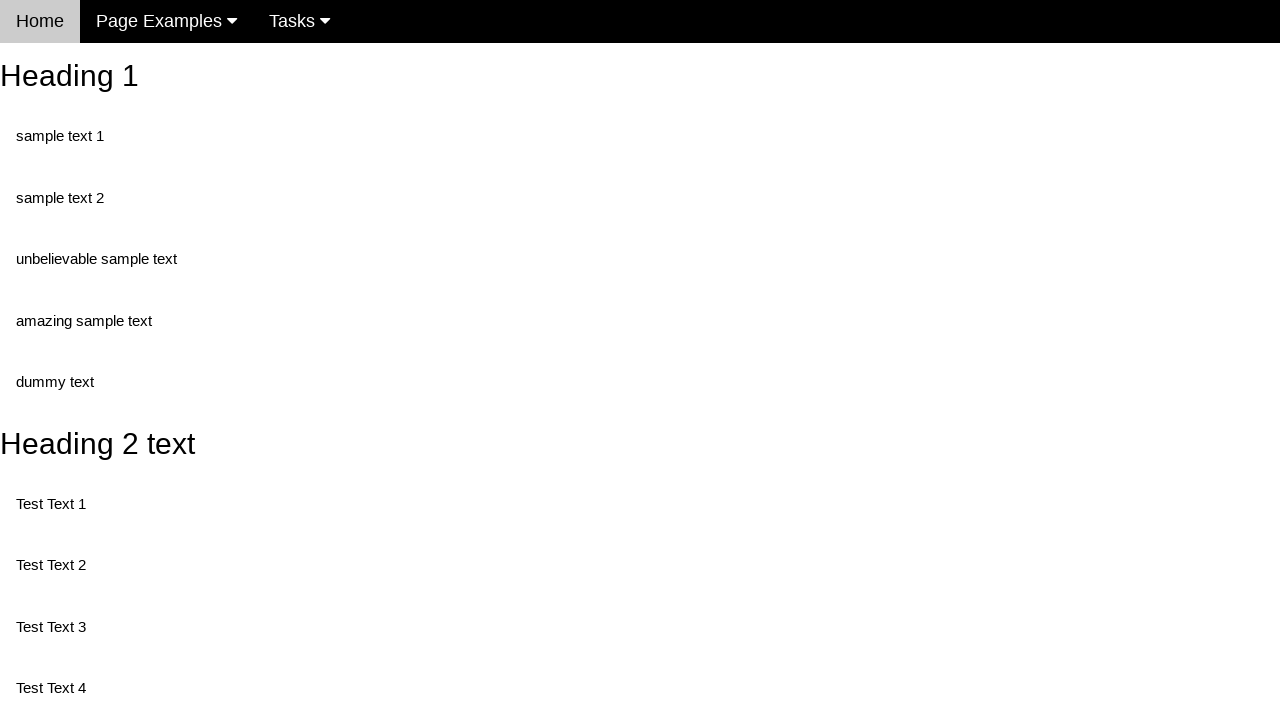

Found button using XPath value attribute selector
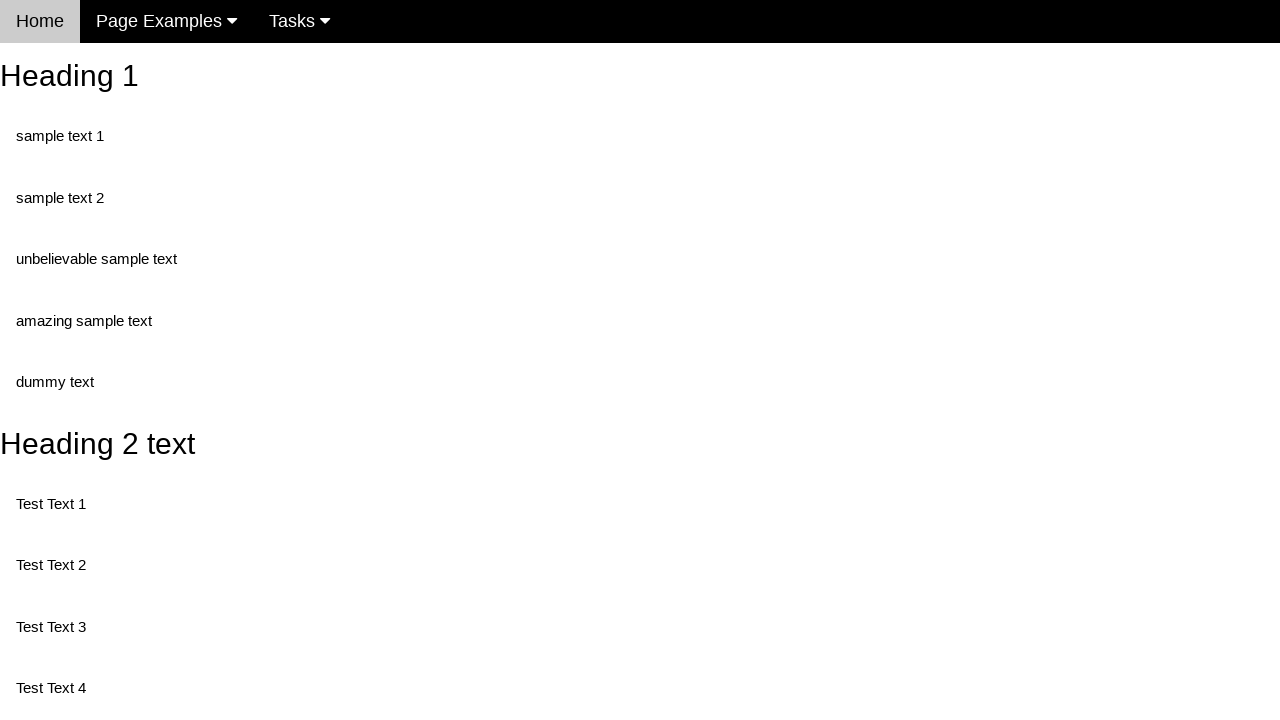

Found button using XPath name attribute selector
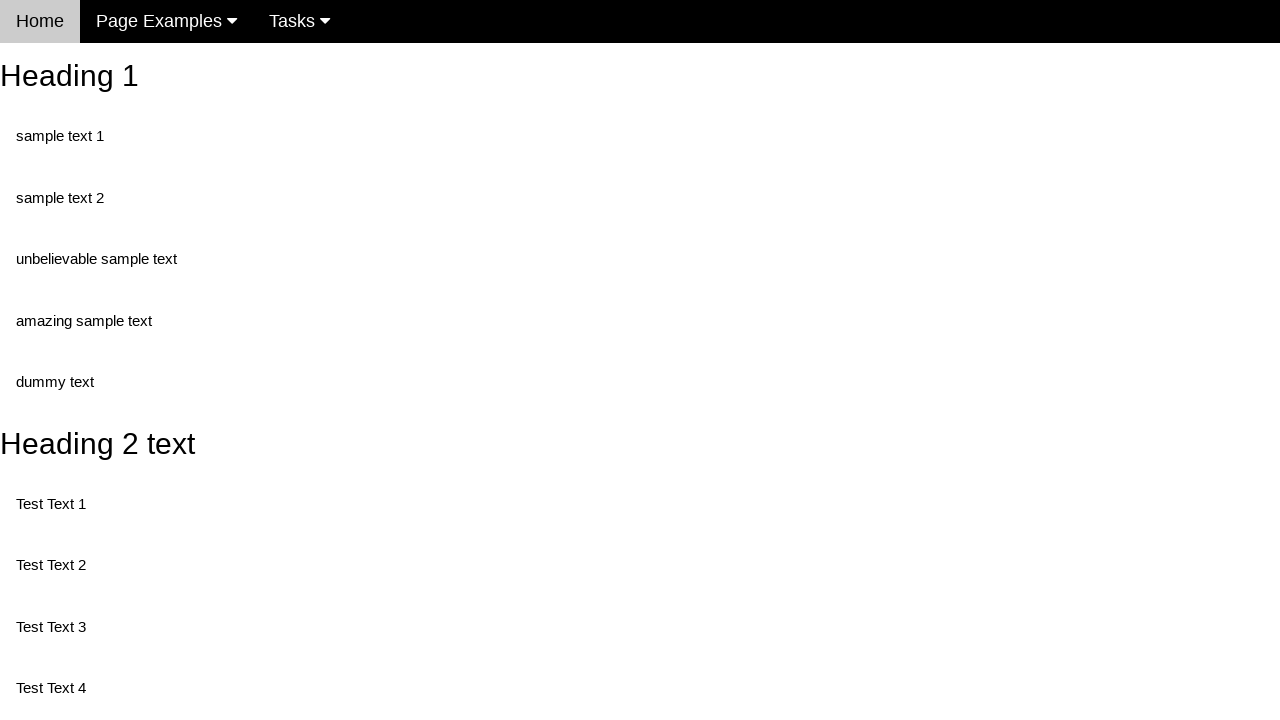

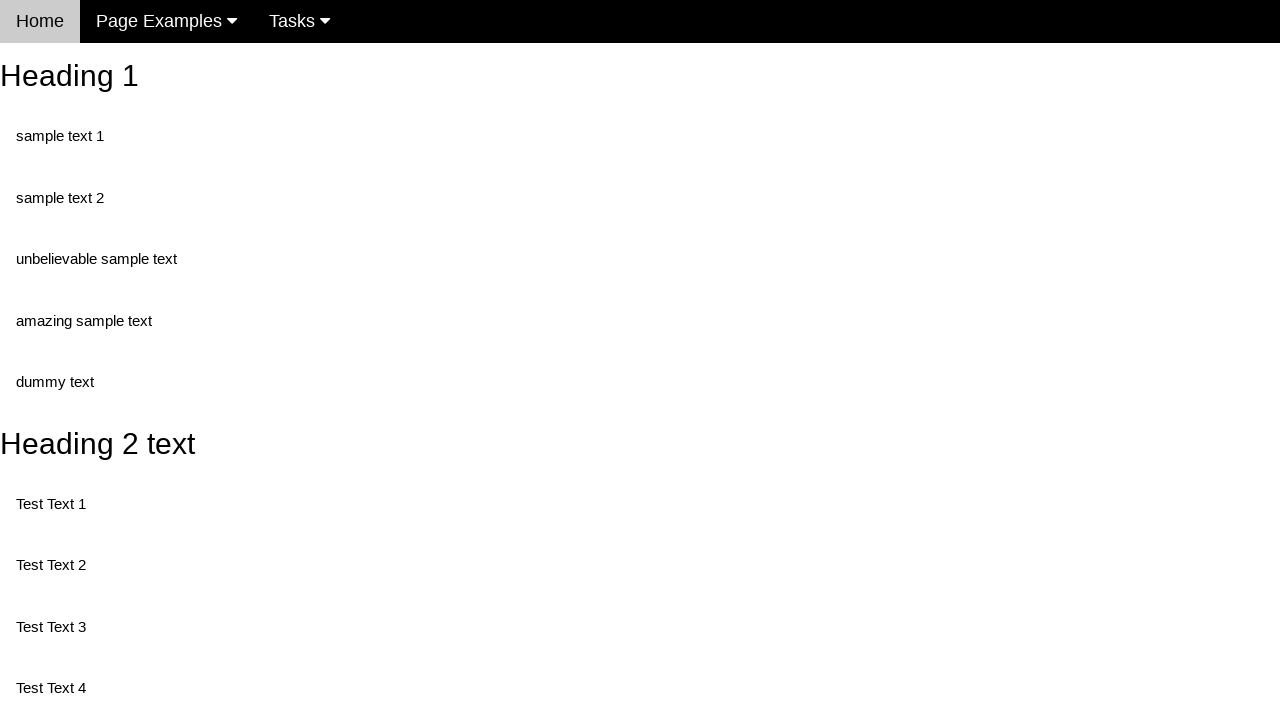